Tests the Autotrader car search page by selecting a car make from a dropdown and entering a zip code to search for vehicles.

Starting URL: https://www.autotrader.com/cars-for-sale/

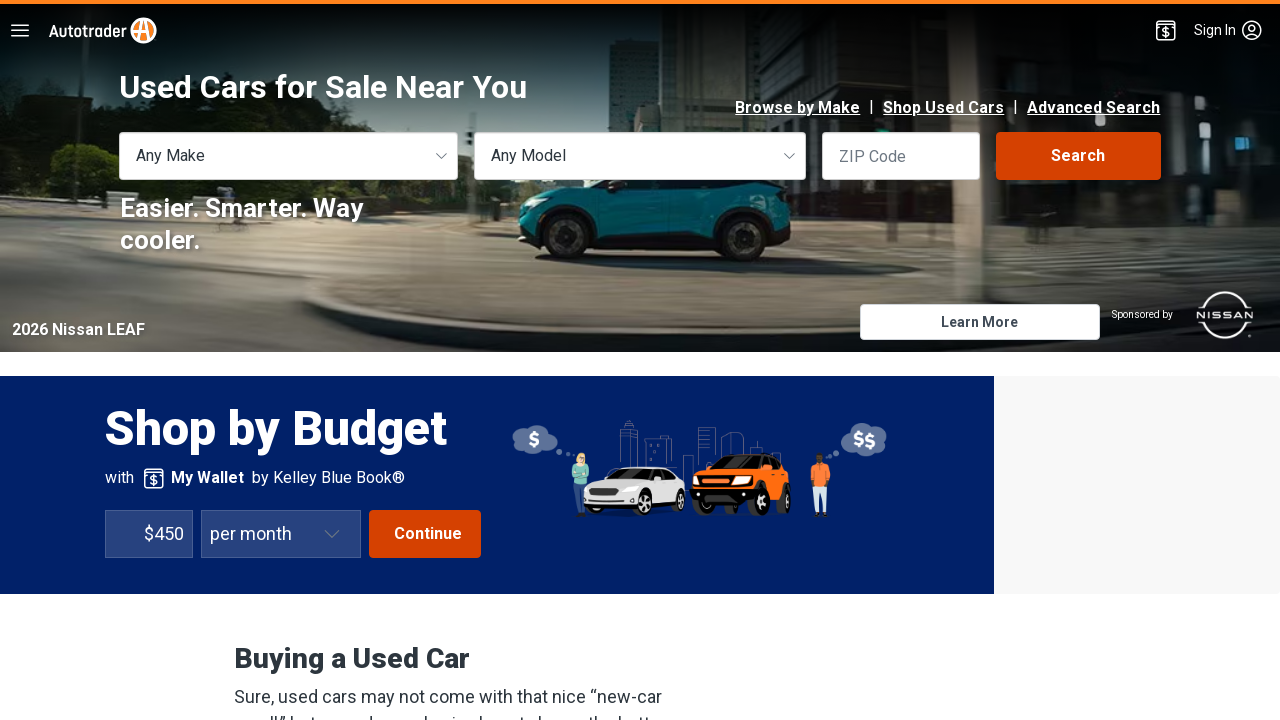

Selected car make from dropdown at index 3 on select[name='makeCode']
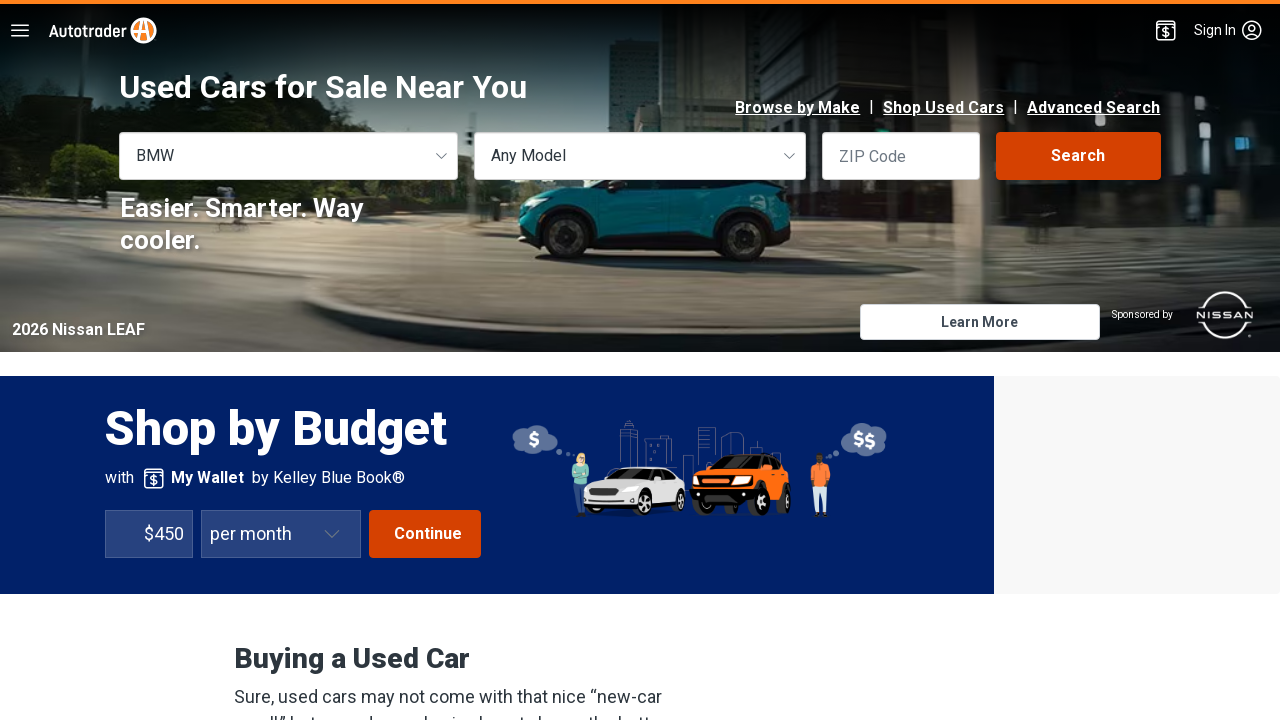

Entered zip code '30340' in search field on input[name='zipcode']
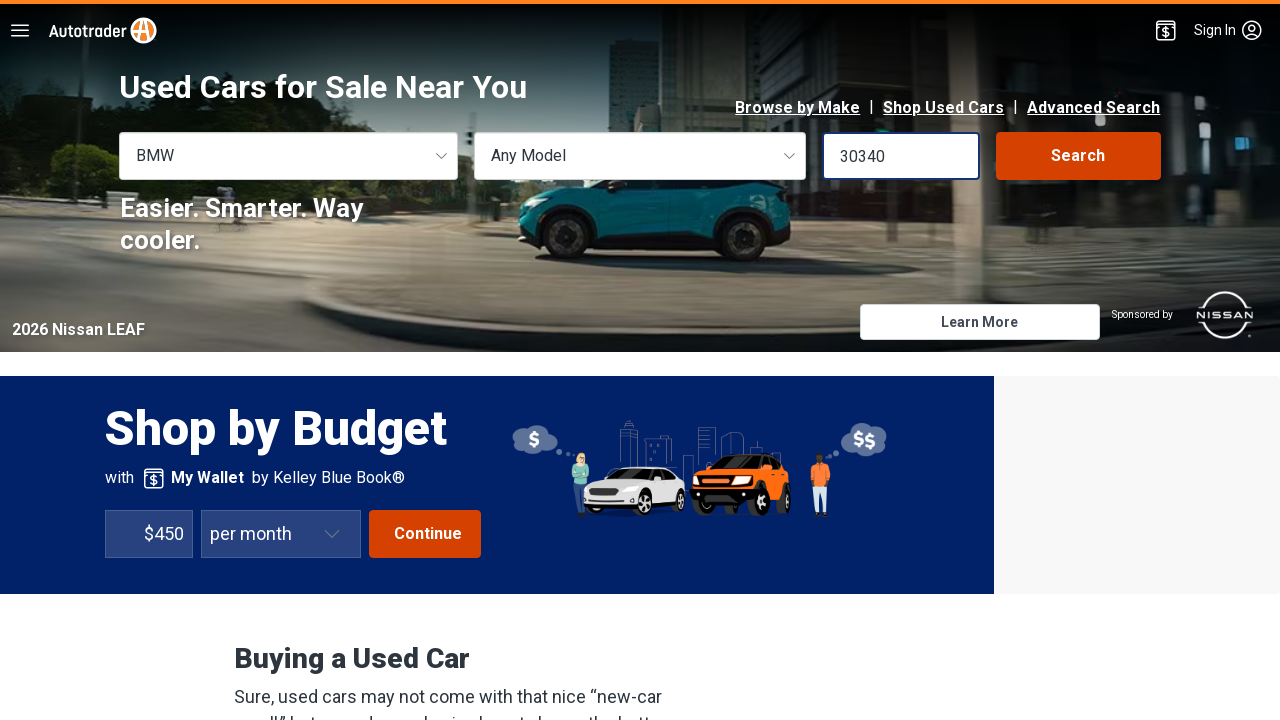

Waited for page to process input
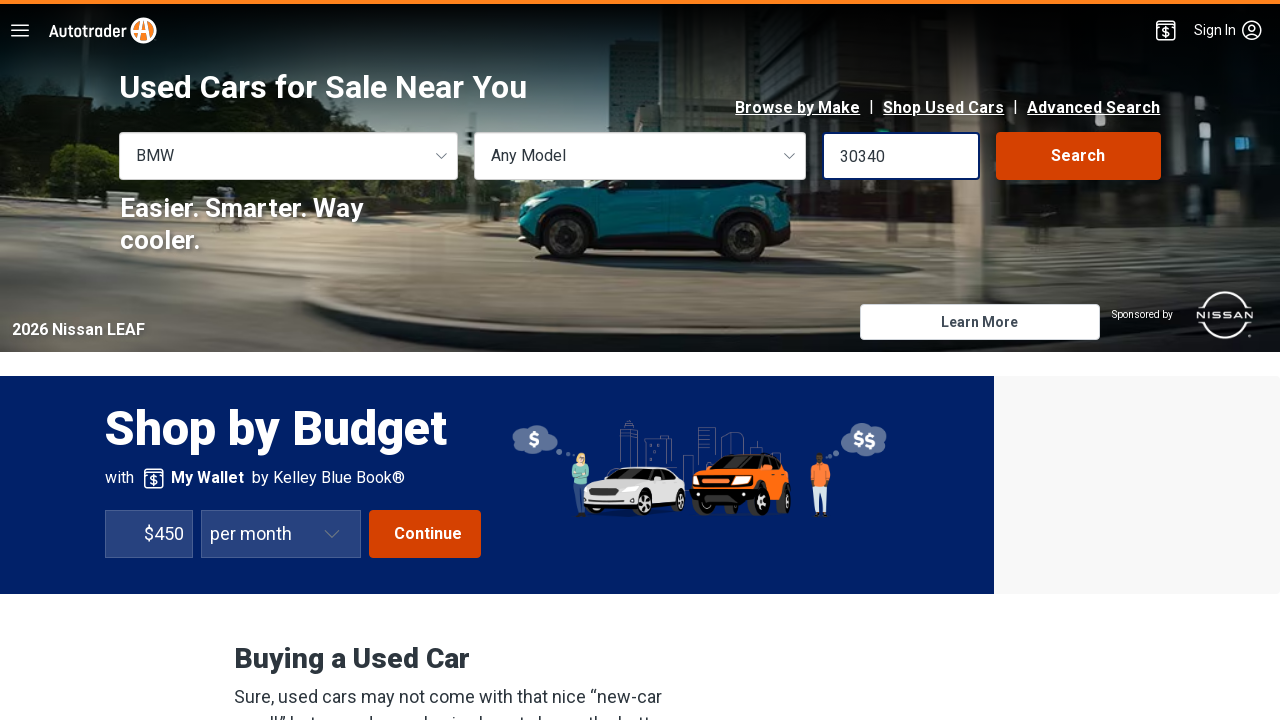

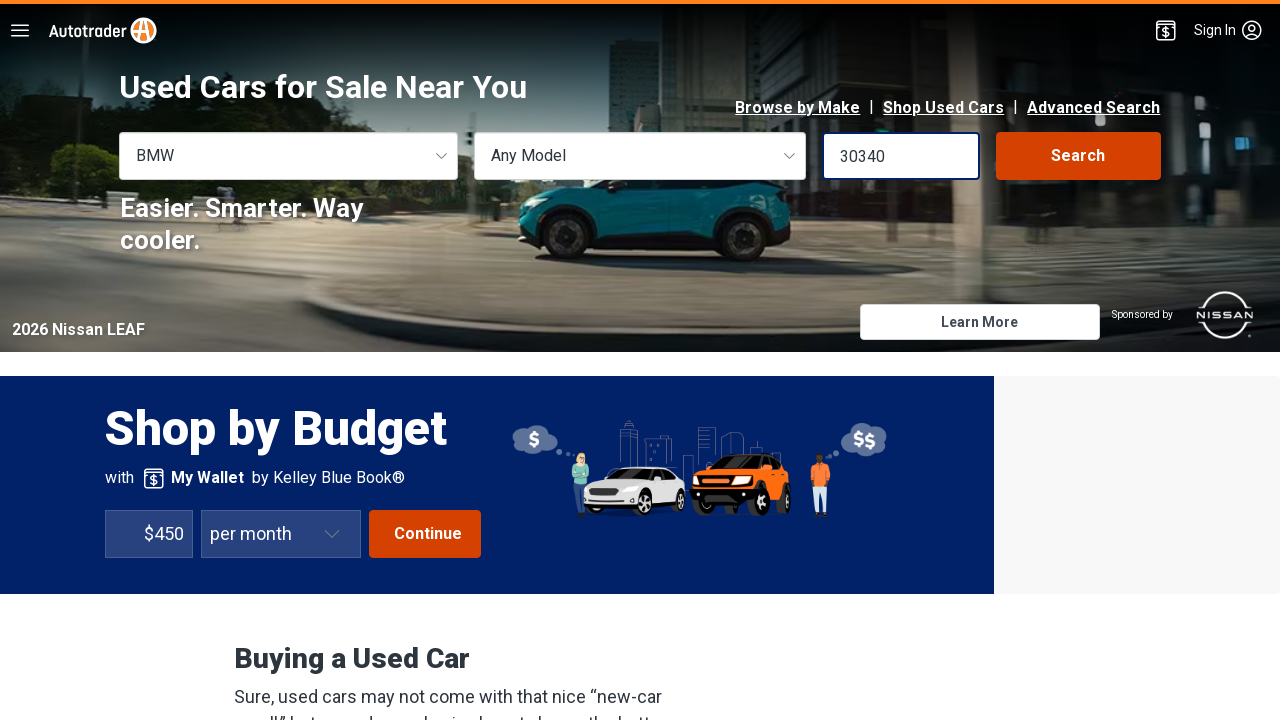